Tests the browser information toggle functionality by clicking the show button and then the hide button on a practice testing site.

Starting URL: https://practice.expandtesting.com/my-browser

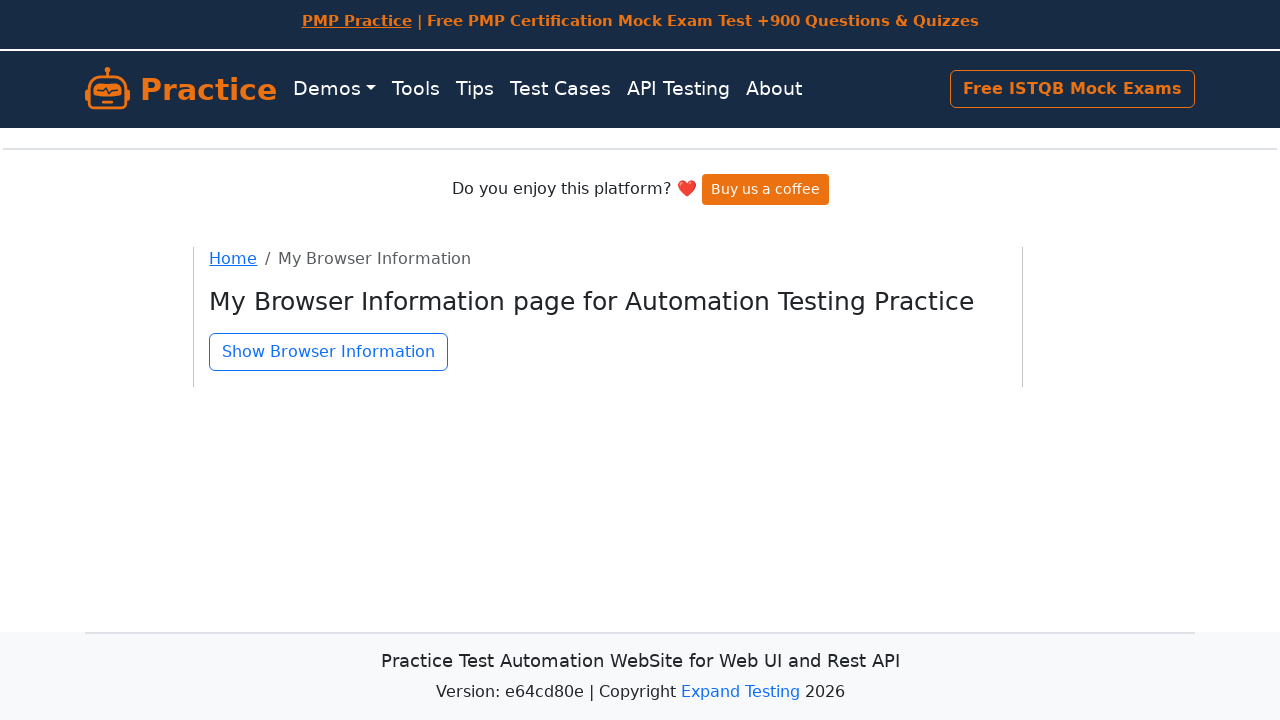

Clicked the 'Show Browser Information' button at (329, 352) on internal:role=button[name="Show Browser Information"i]
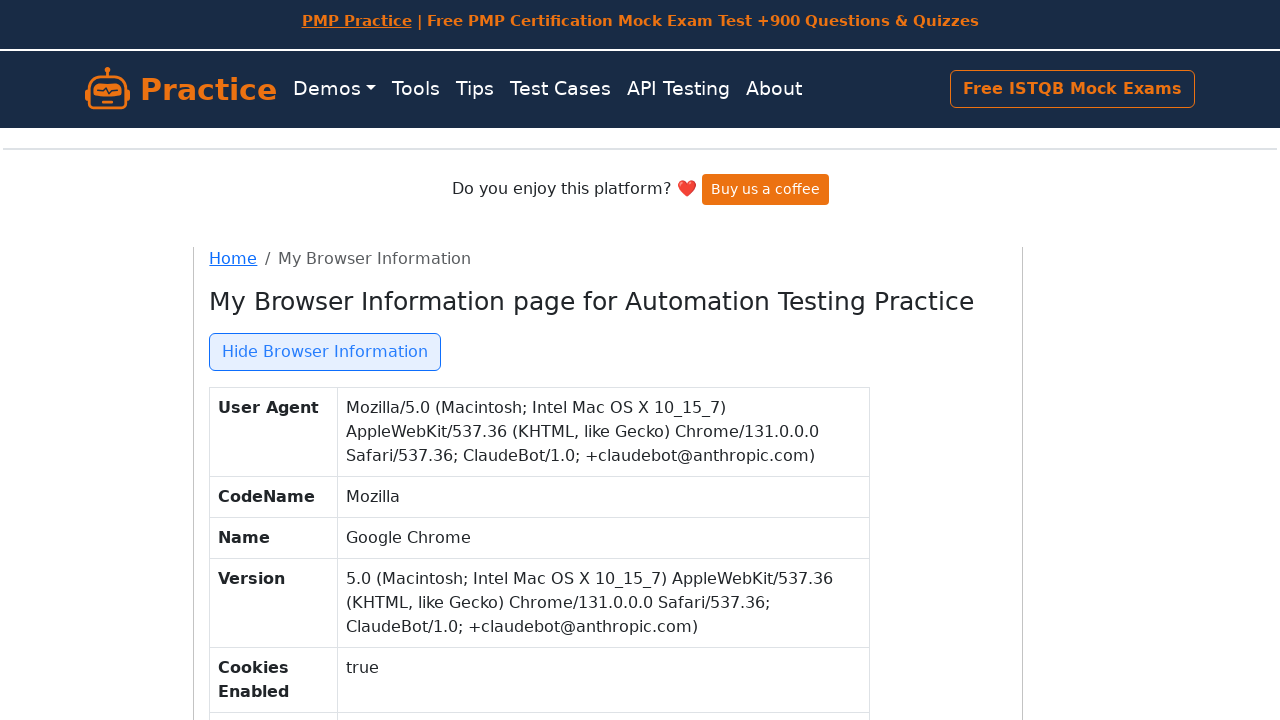

Clicked the 'Hide Browser Information' button at (325, 352) on internal:role=button[name="Hide Browser Information"i]
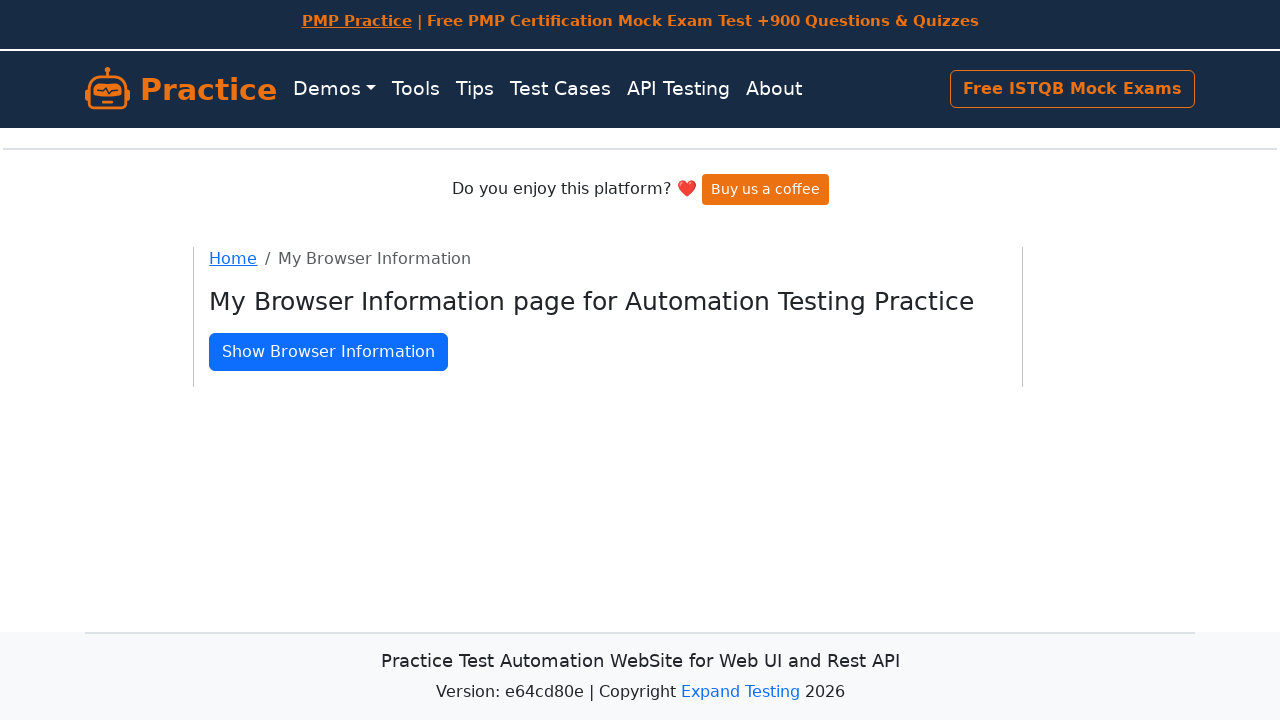

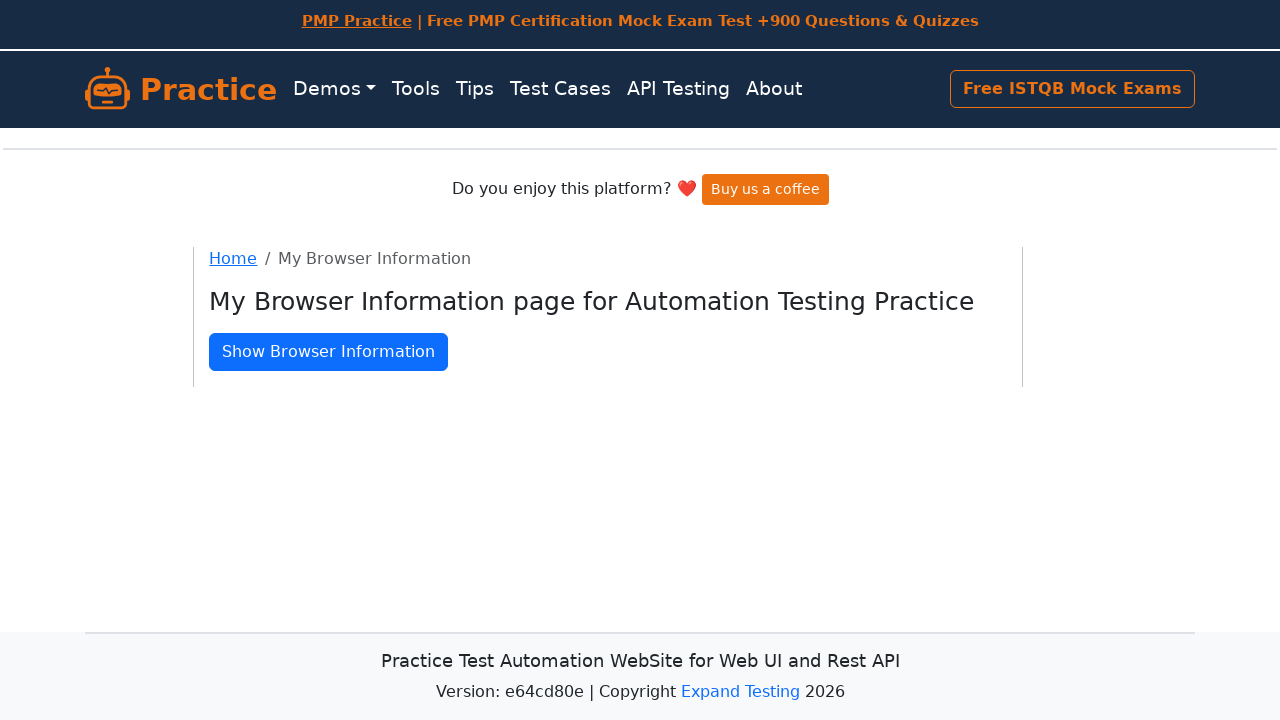